Tests right-click context menu functionality by performing a context click on an element, selecting "Edit" from the menu, and accepting the resulting alert dialog.

Starting URL: https://swisnl.github.io/jQuery-contextMenu/demo.html

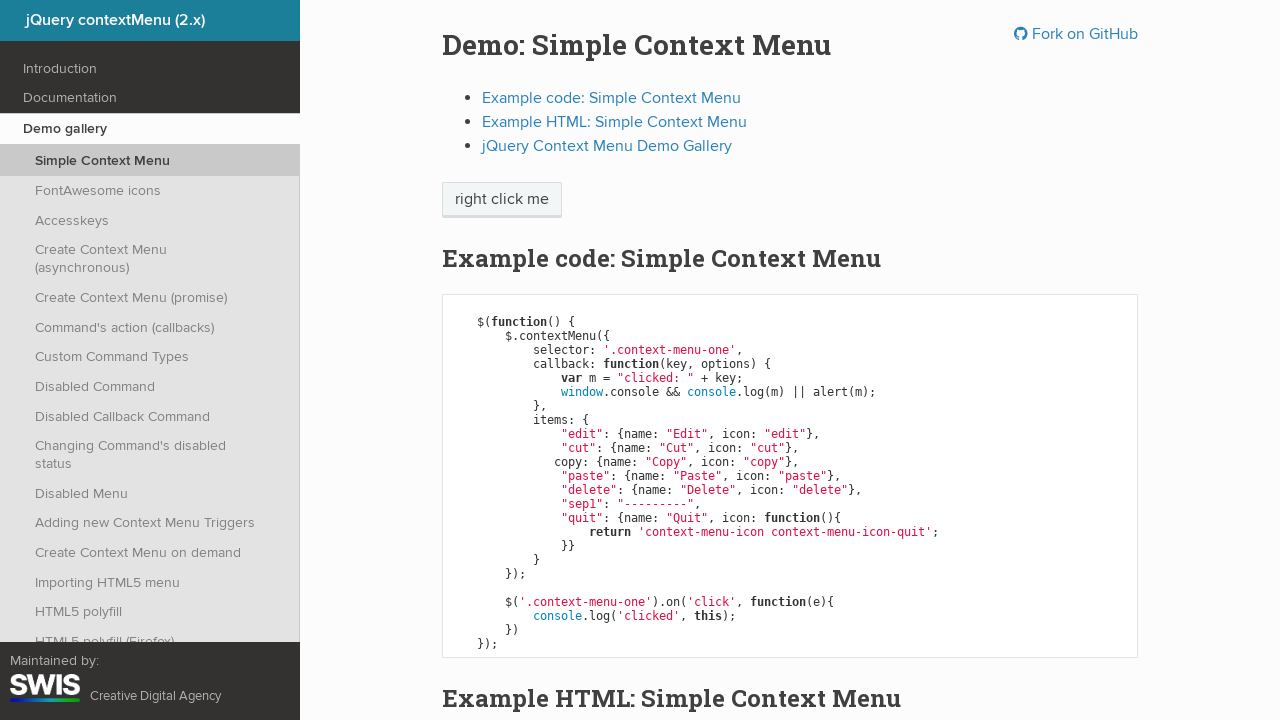

Right-clicked on 'right click me' element to open context menu at (502, 200) on //span[text()='right click me']
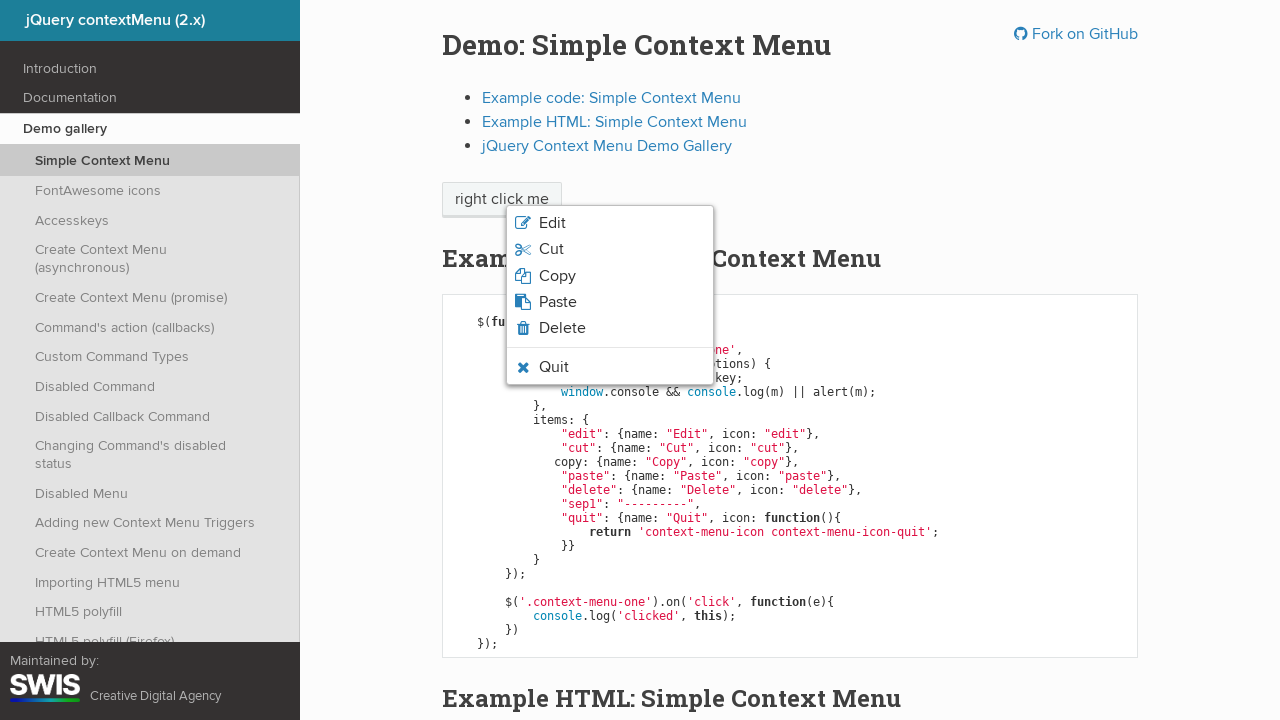

Clicked 'Edit' option from context menu at (552, 223) on xpath=//span[text()='Edit']
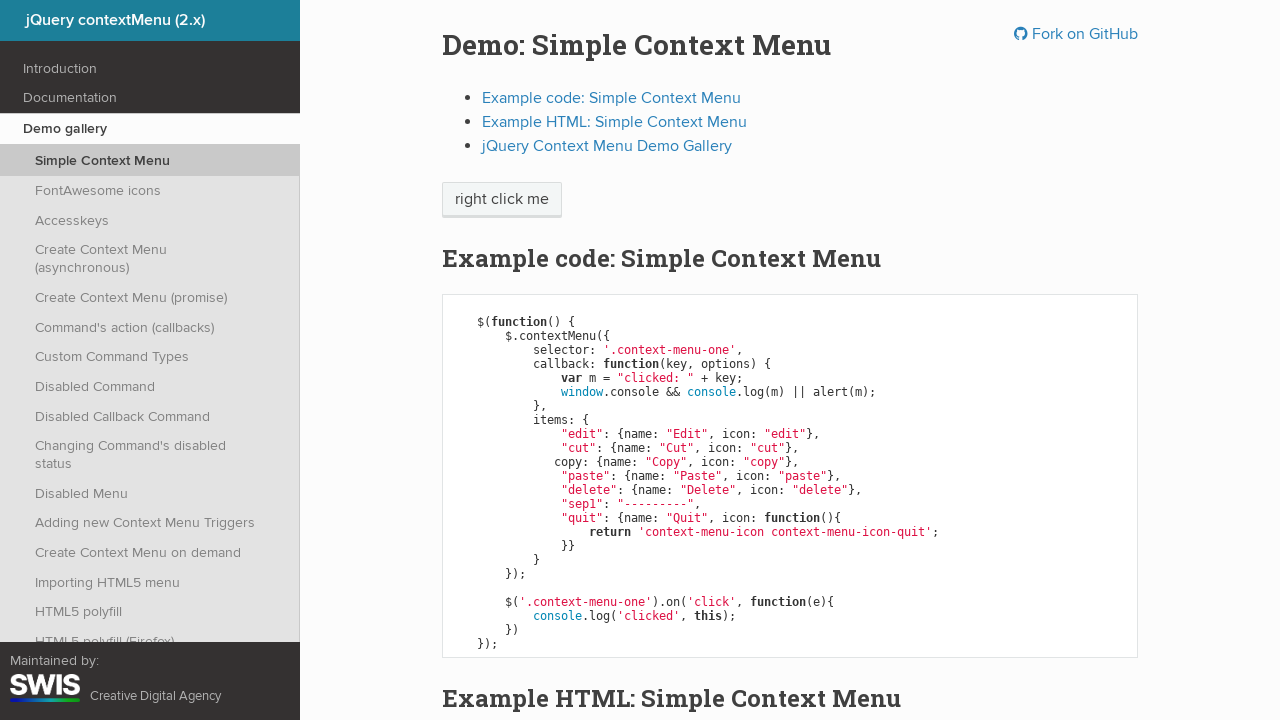

Set up dialog handler to accept alerts
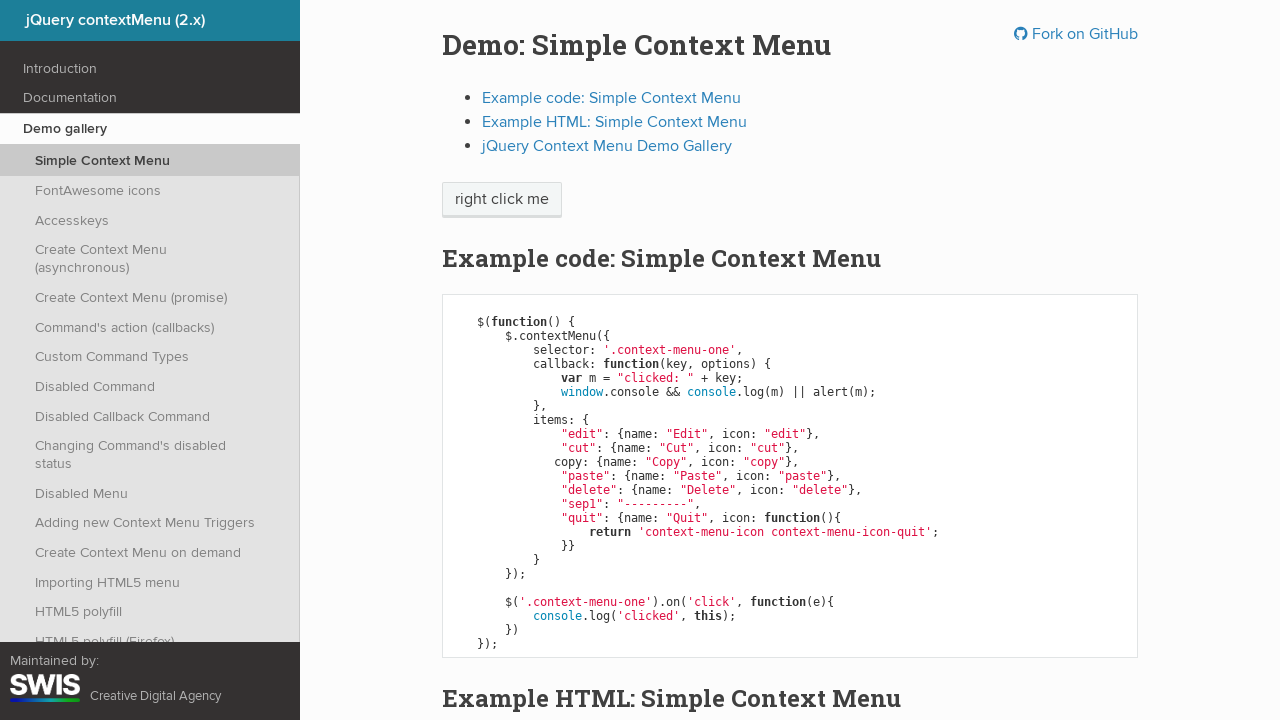

Waited 500ms for alert dialog to appear
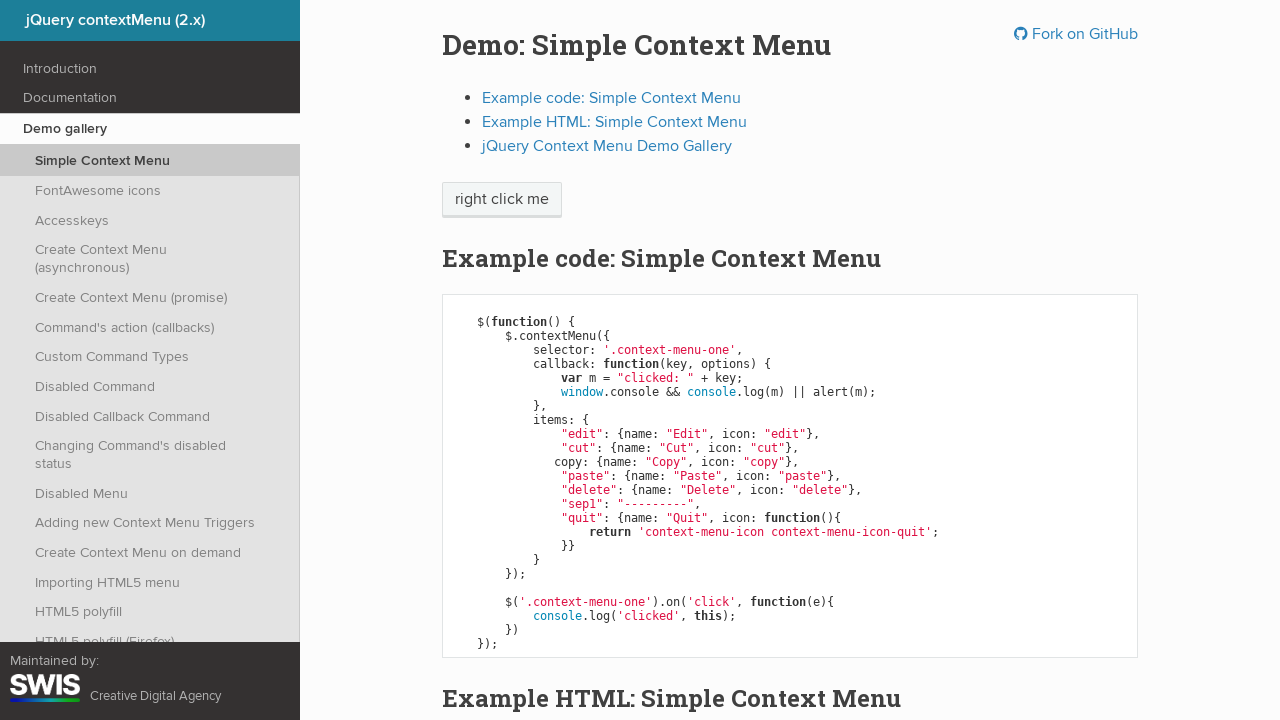

Set up synchronous dialog handler with message logging
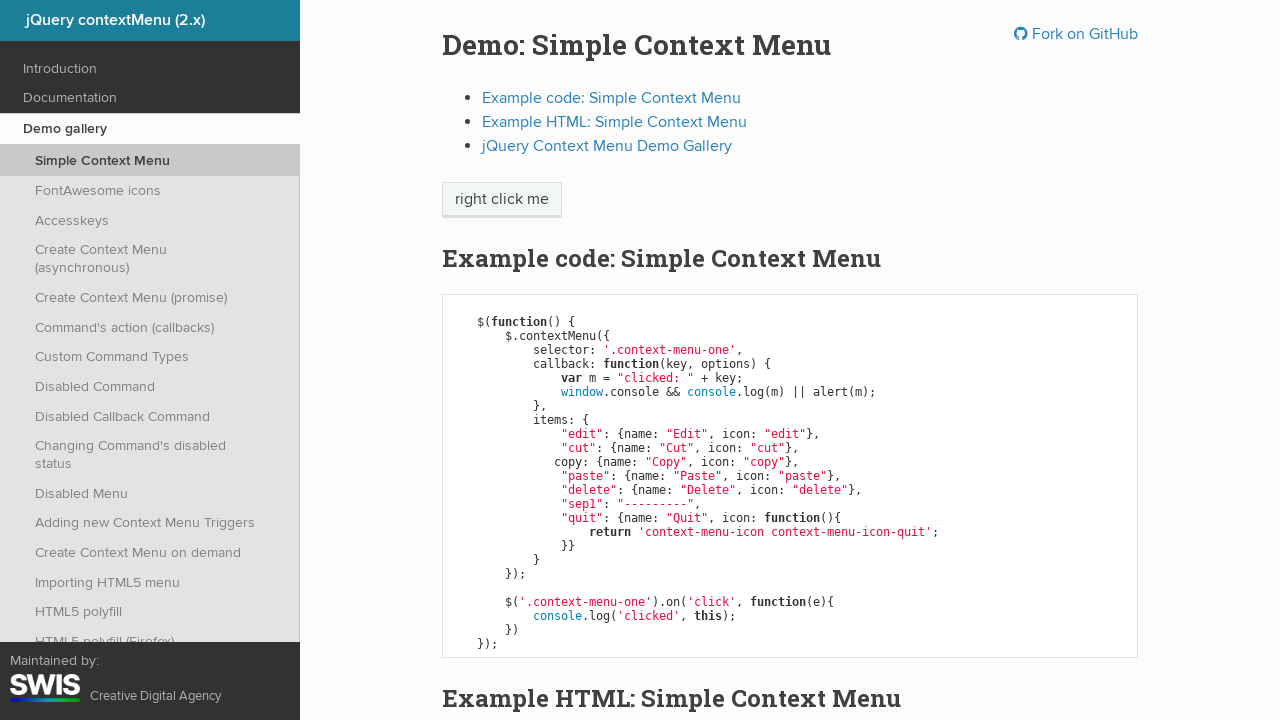

Right-clicked on 'right click me' element again with dialog handler ready at (502, 200) on //span[text()='right click me']
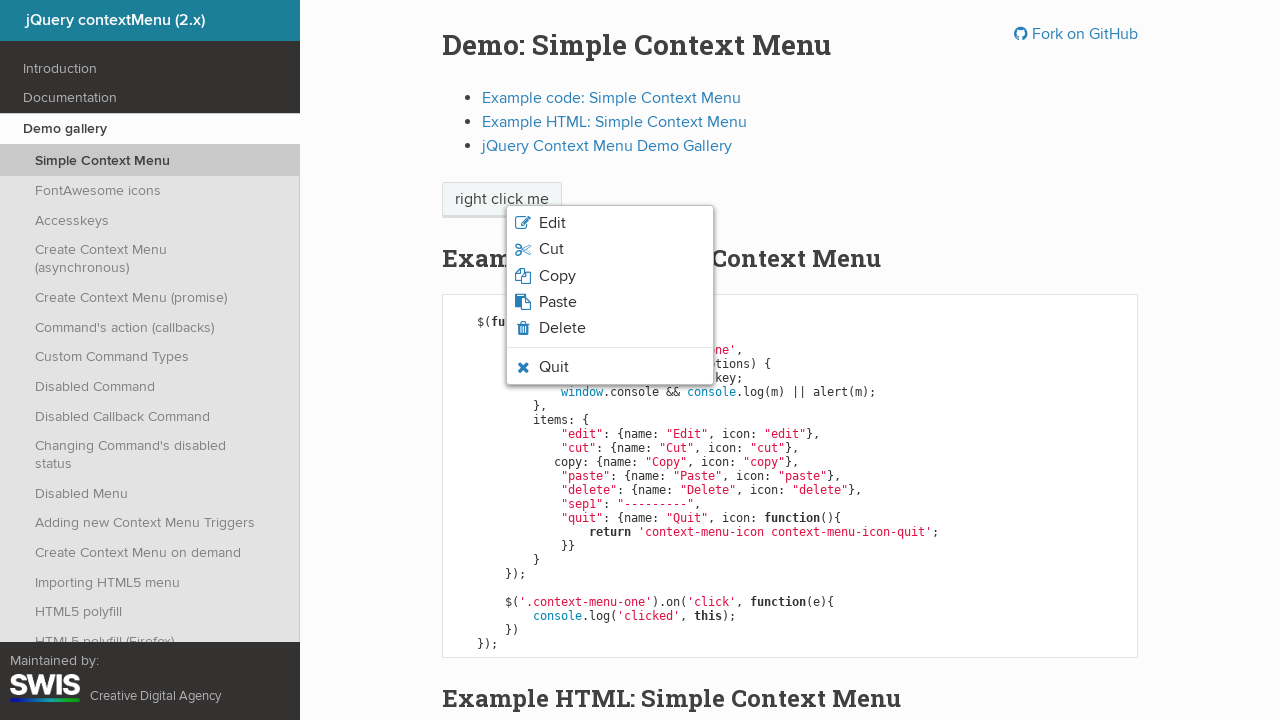

Clicked 'Edit' option from context menu and accepted resulting alert dialog at (552, 223) on xpath=//span[text()='Edit']
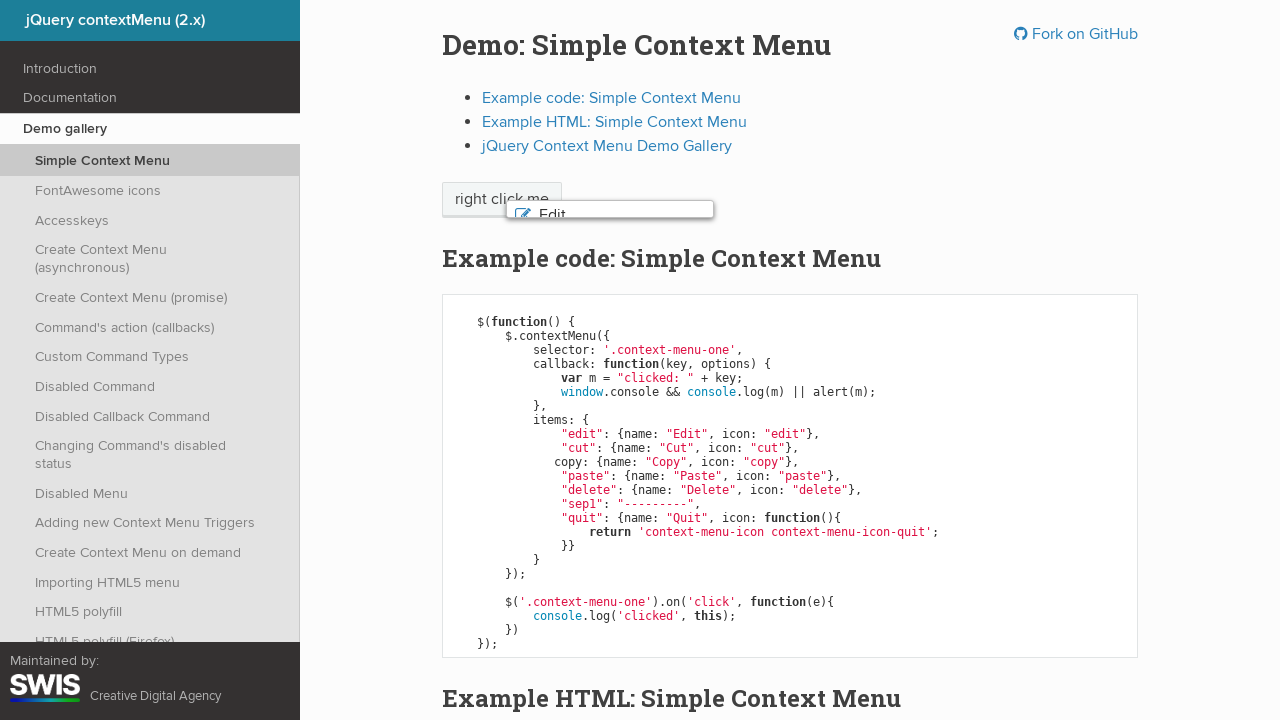

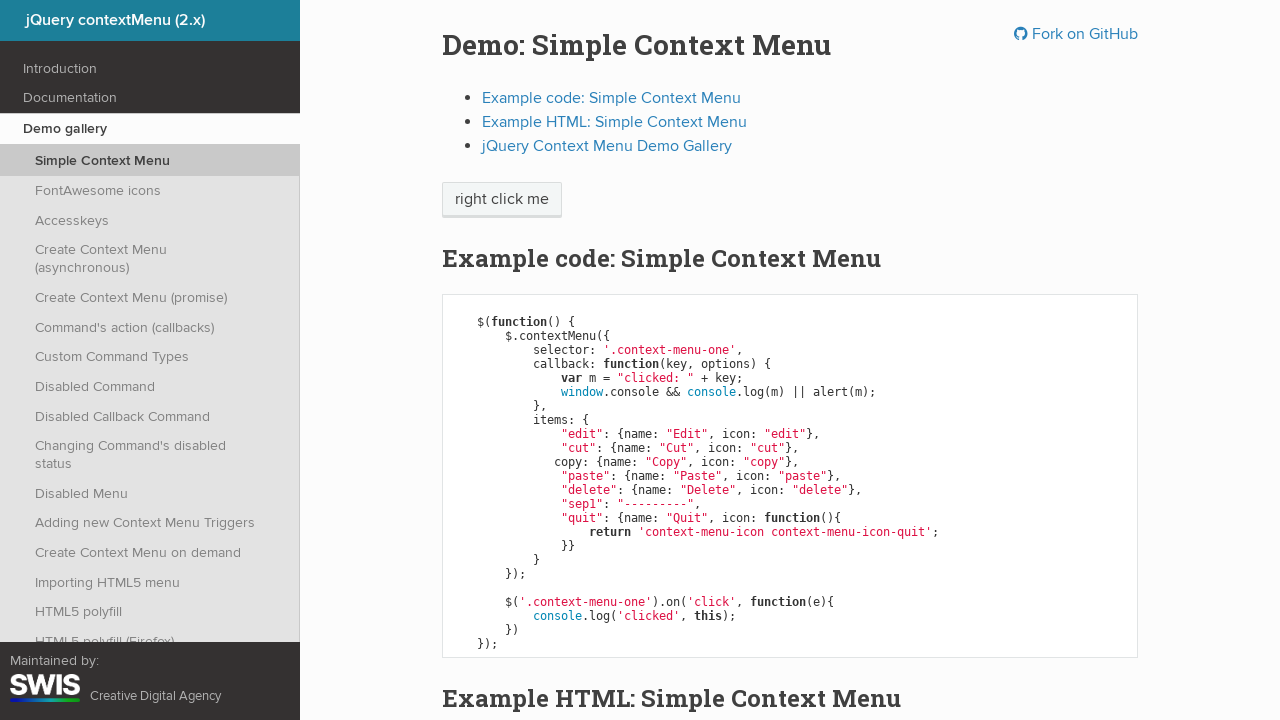